Tests a demo input form by filling all fields including name, email, password, company, country selection, city, addresses, and zip code.

Starting URL: https://www.lambdatest.com/selenium-playground/input-form-demo

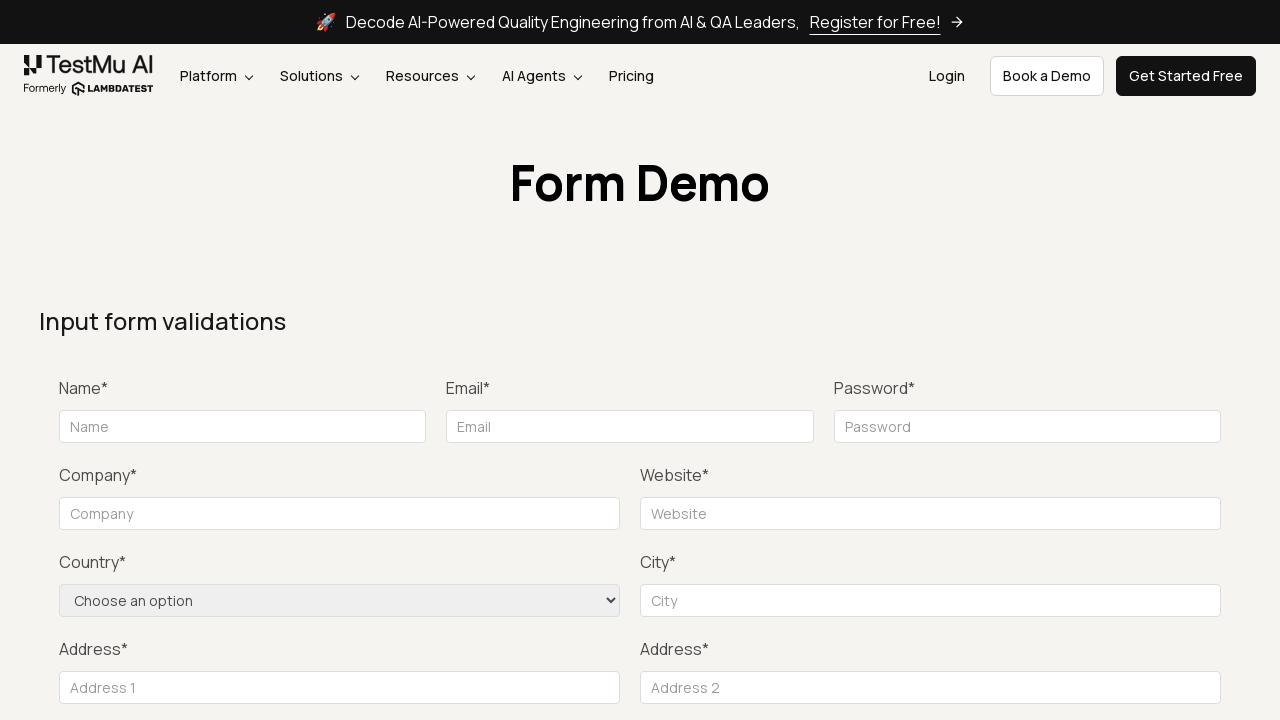

Filled name field with 'Mike' on #name
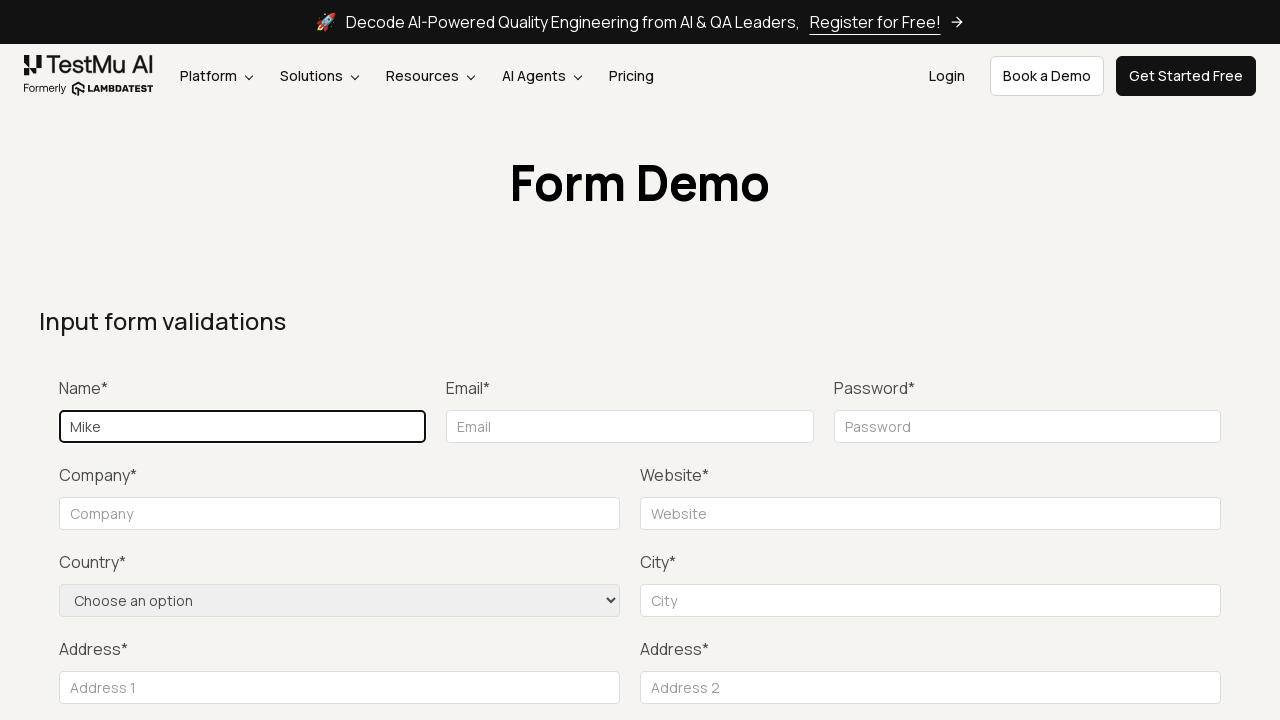

Typed email address 'mike@test.com' with delay on [class="w-full border border-gray-90 text-size-14 rounded mt-10 px-10 py-5"][typ
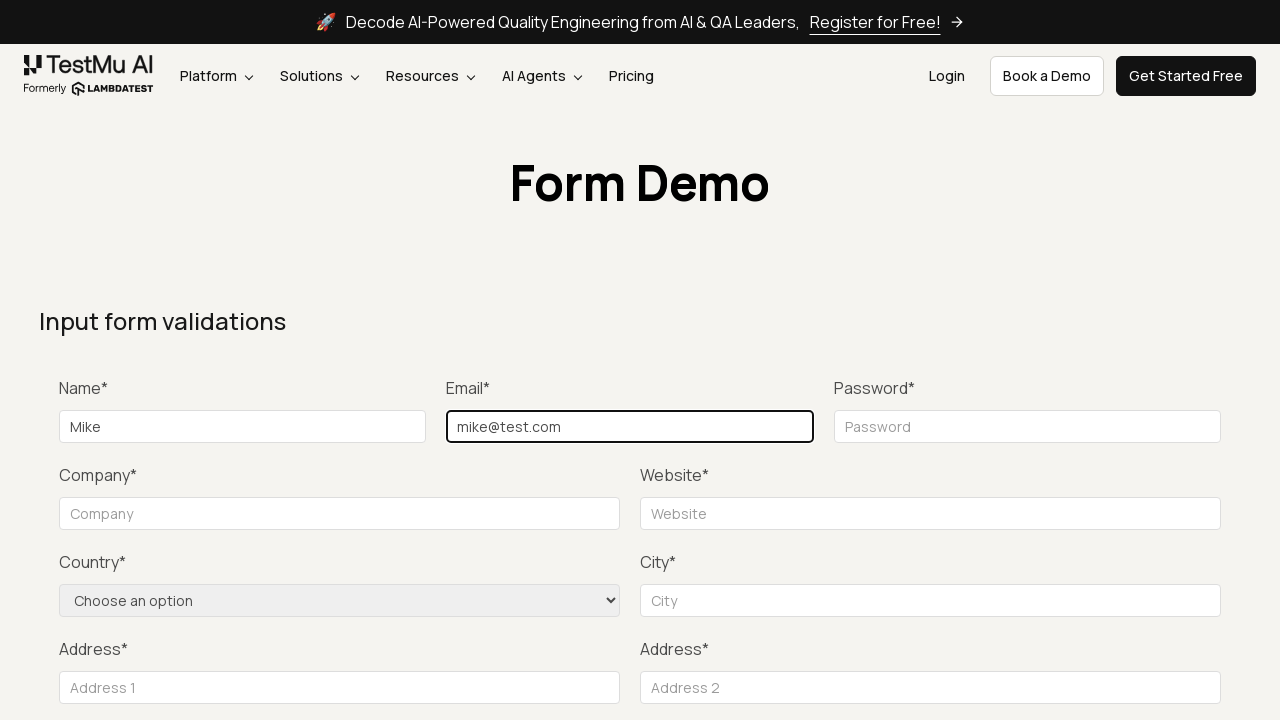

Filled password field with 'test1234' on input[placeholder="Password"]
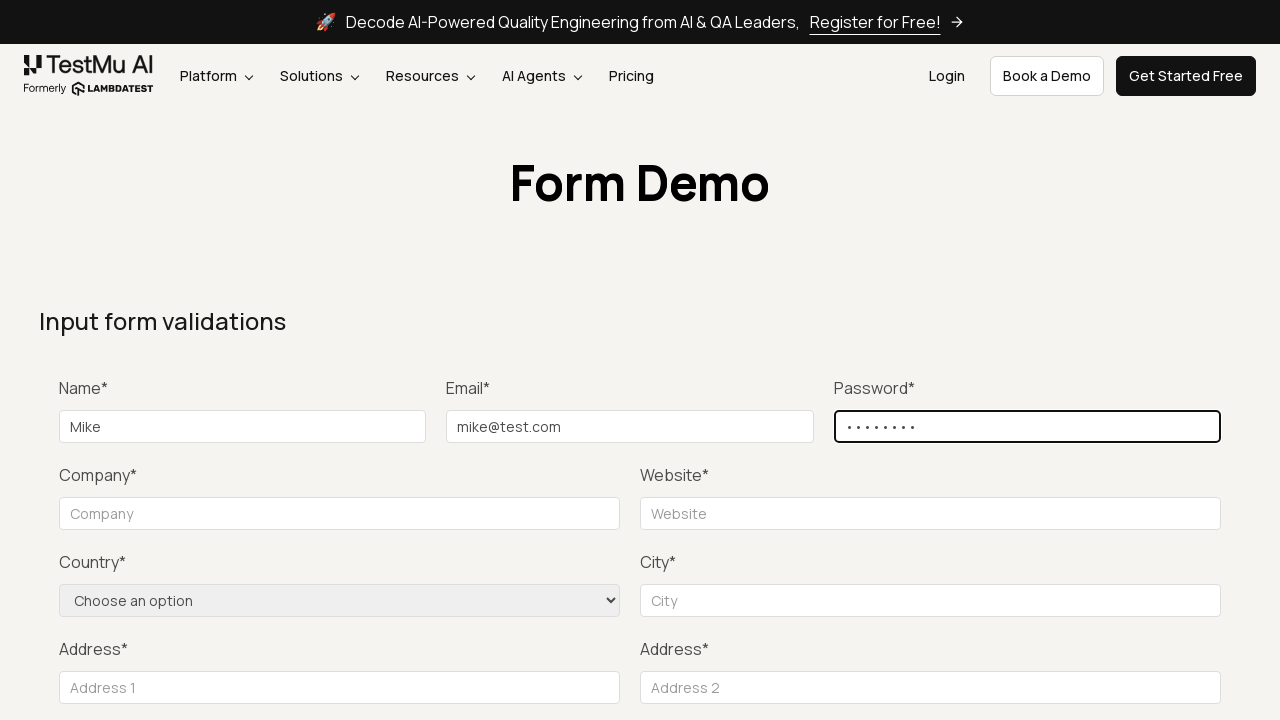

Filled company field with 'LLC Happy' on [for="companyname"]~input[placeholder="Company"]
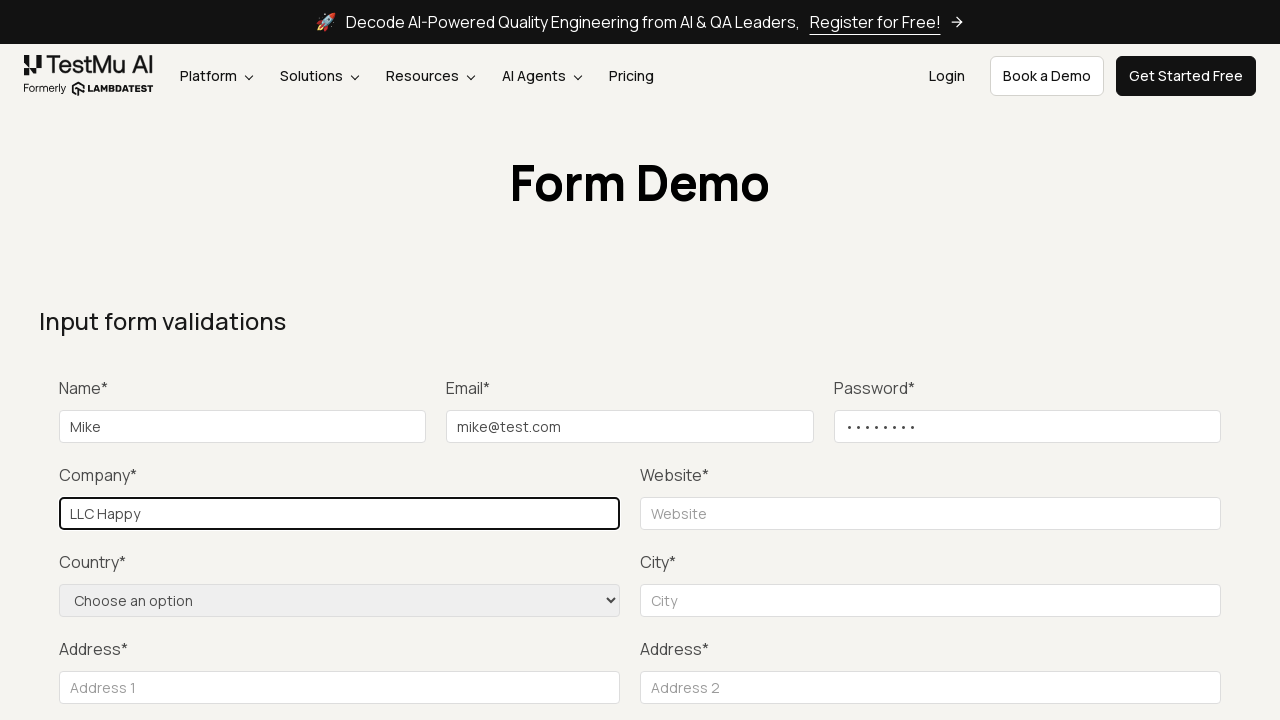

Selected 'United States' from country dropdown on select[name="country"]
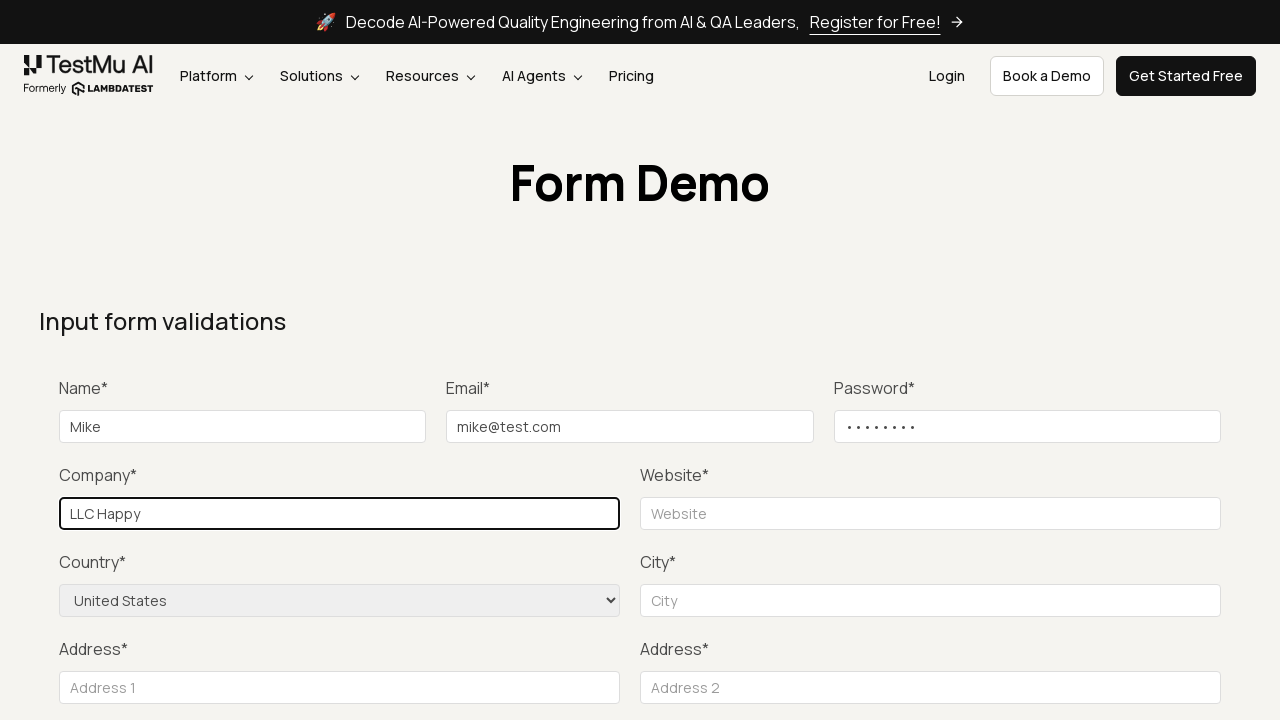

Filled city field with 'Orlando' on label:has-text("City*") ~ input#inputCity
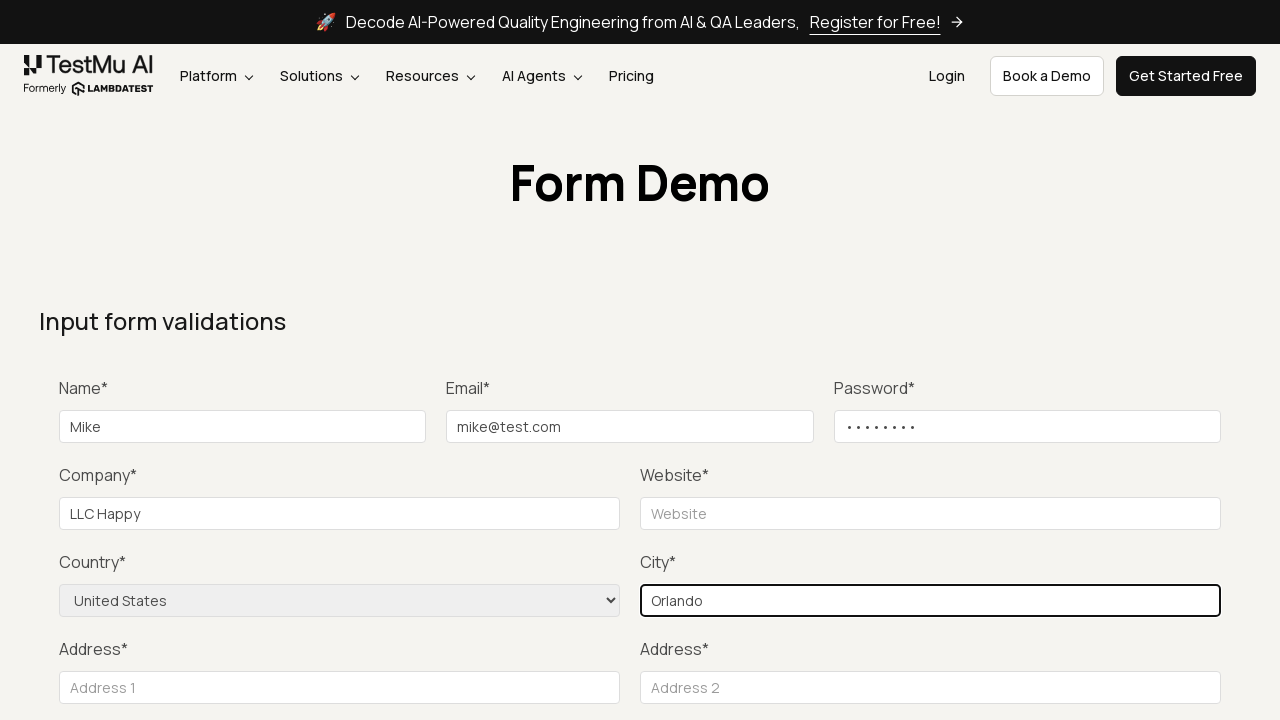

Filled Address 1 field with 'Orlando' on internal:attr=[placeholder="Address 1"i]
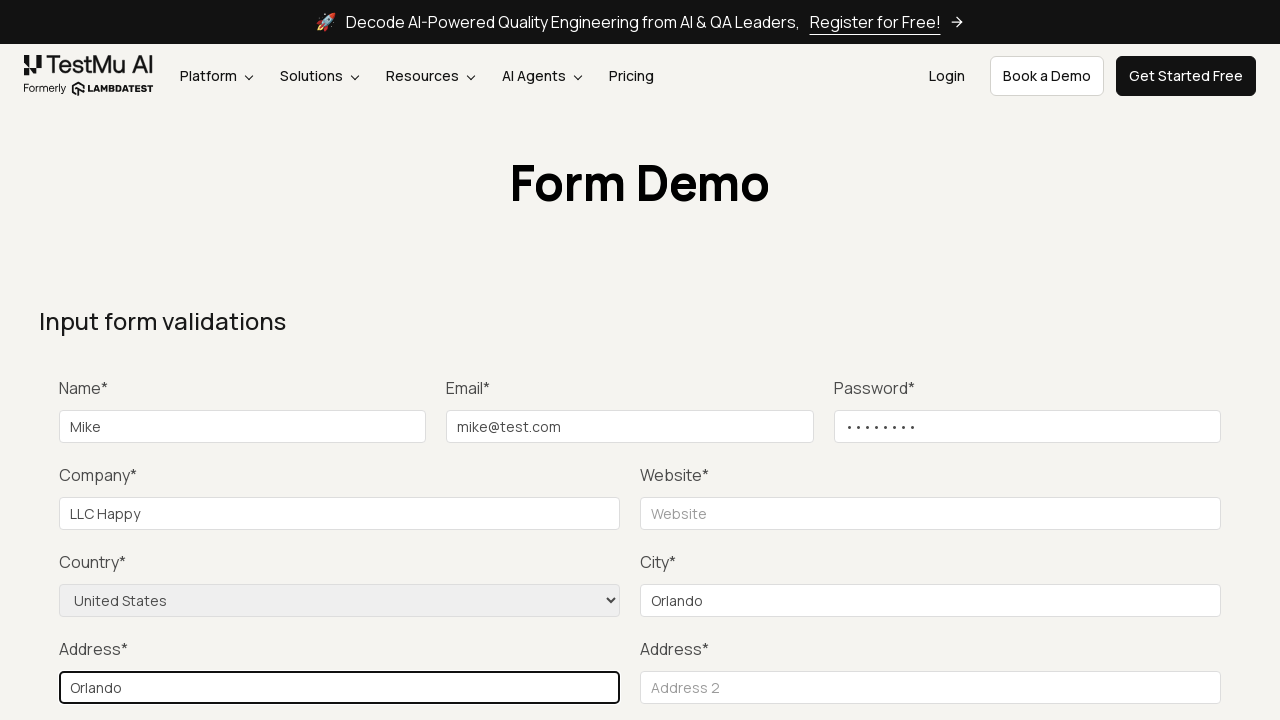

Filled Address 2 field with '704 Tobie Ct' on internal:role=textbox[name="Address 2"i]
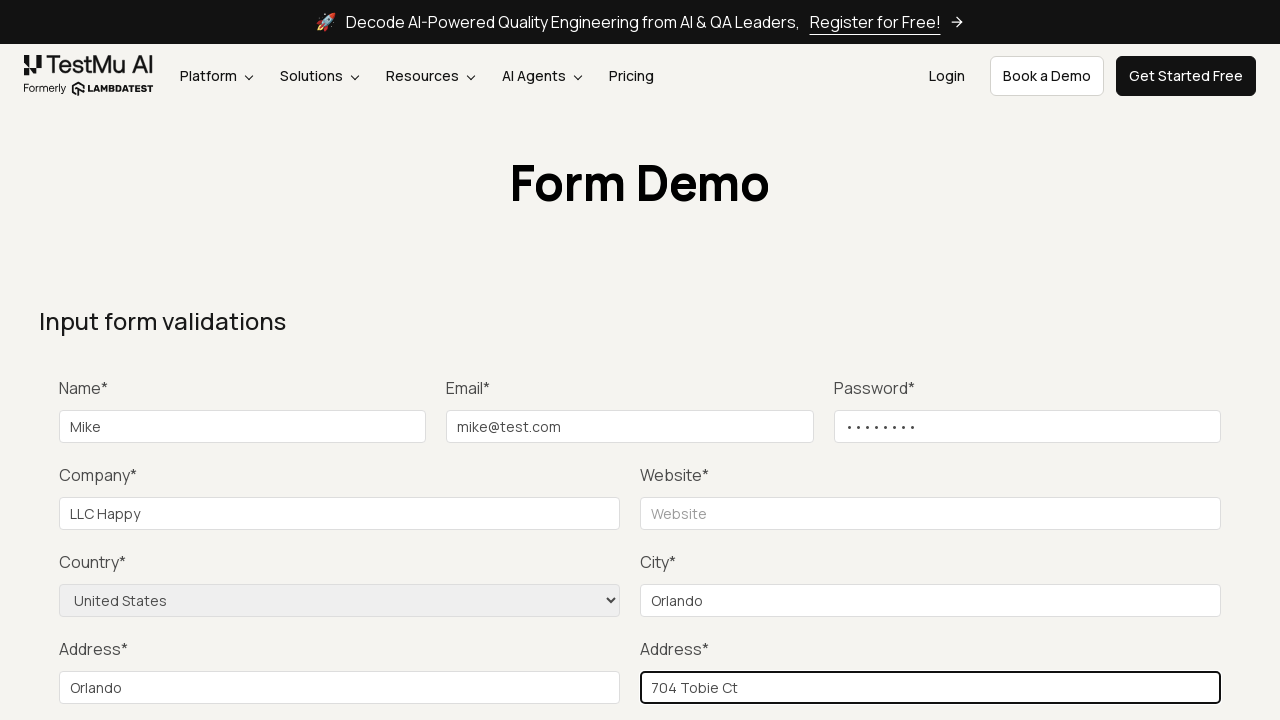

Filled Zip Code field with '32825' on internal:role=textbox[name="Zip Code"i]
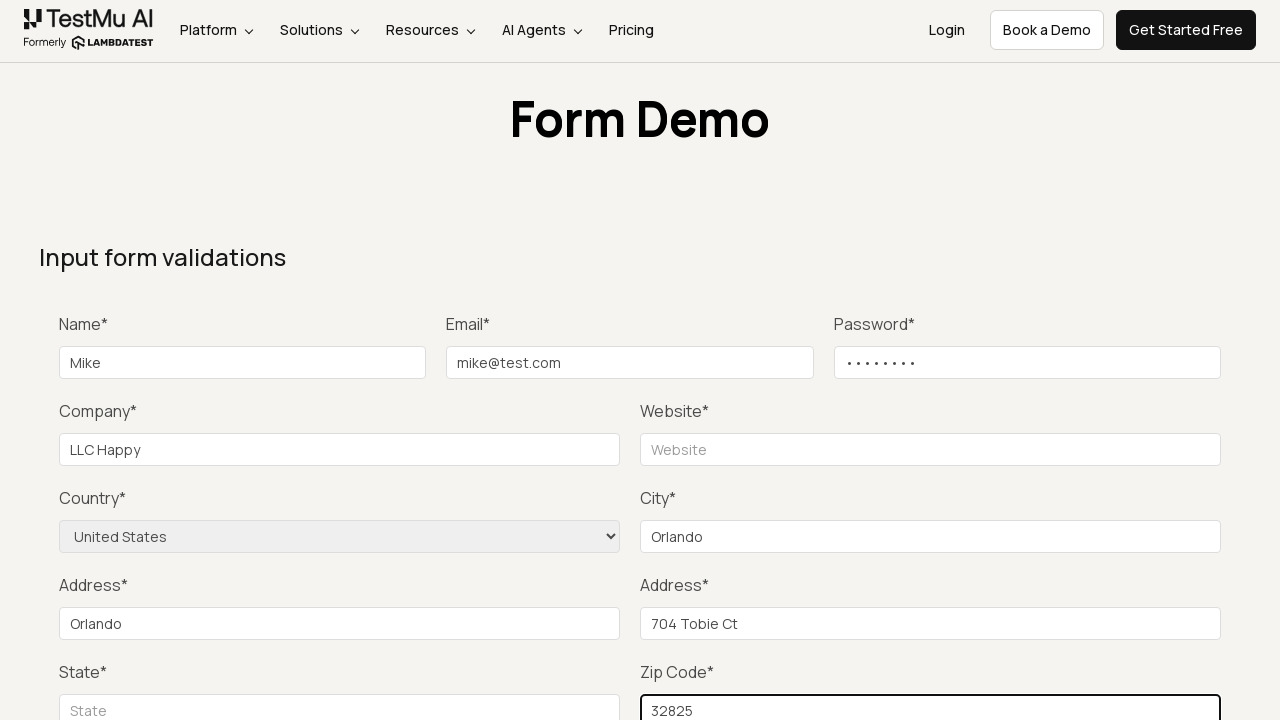

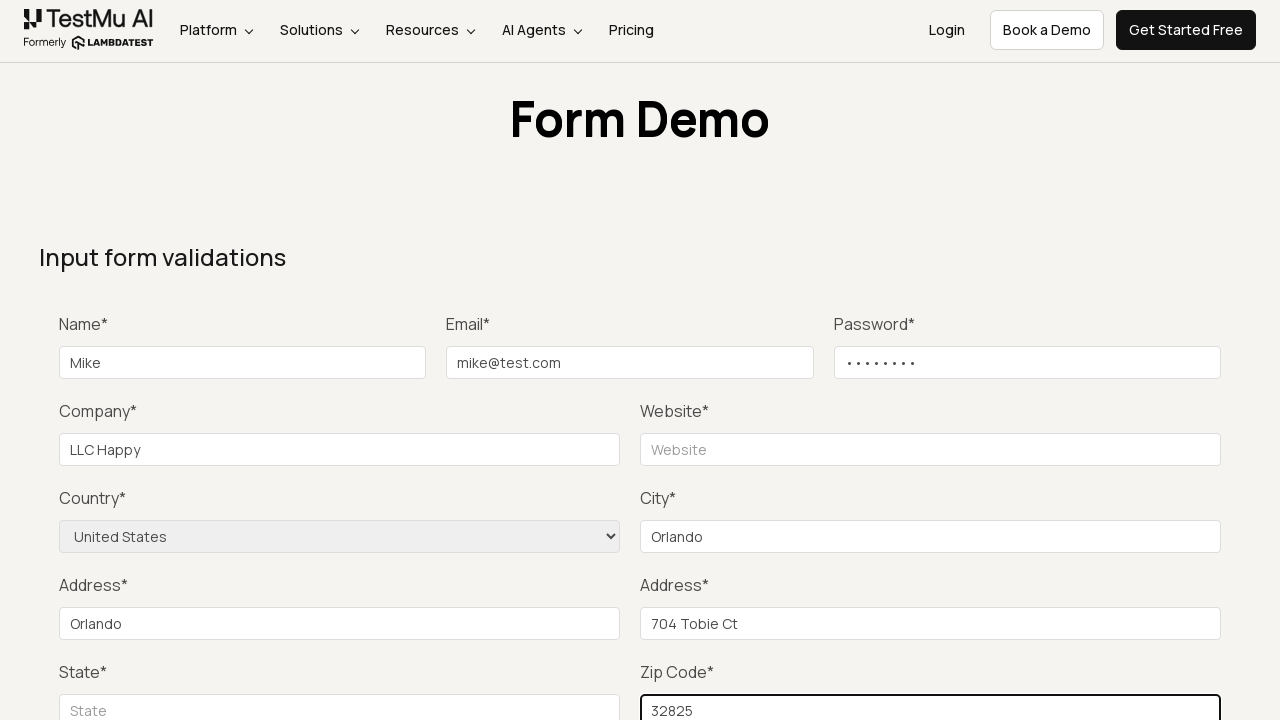